Tests different types of JavaScript alerts (simple alert, confirm dialog, and prompt) by accepting, dismissing, and entering text into them

Starting URL: https://demo.automationtesting.in/Alerts.html

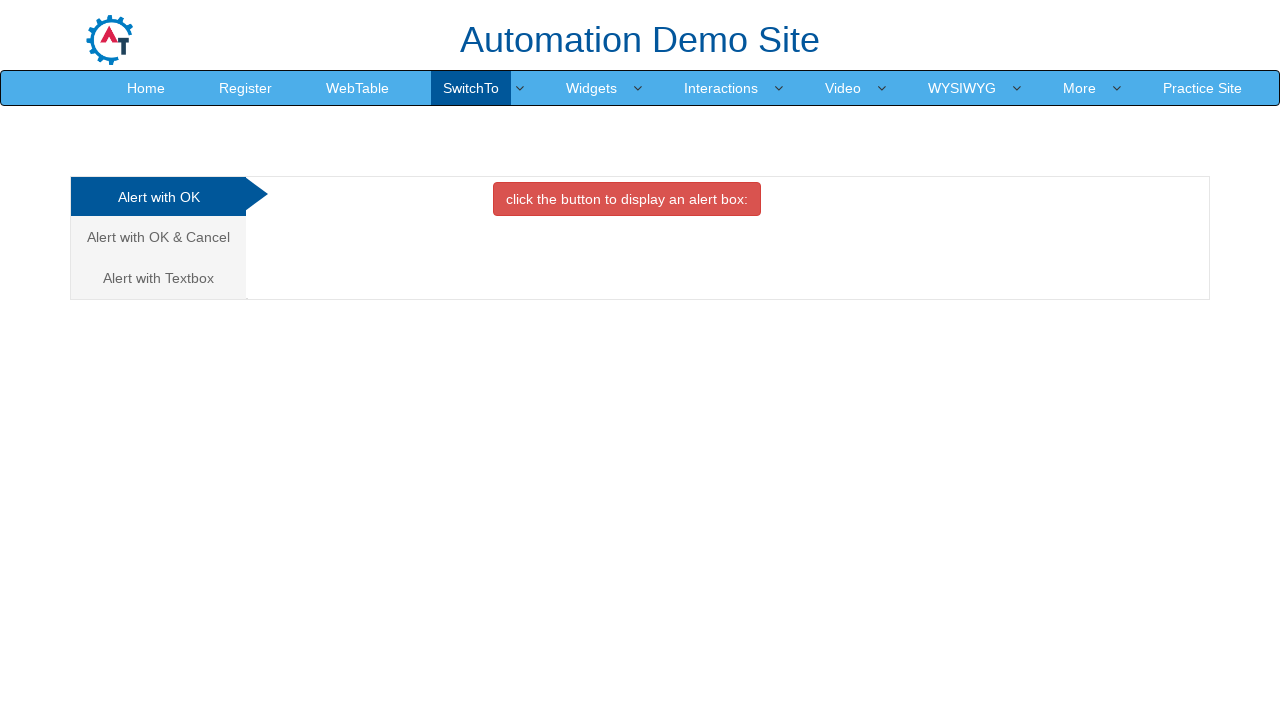

Clicked button to trigger simple alert at (627, 199) on xpath=//button[@onclick='alertbox()']
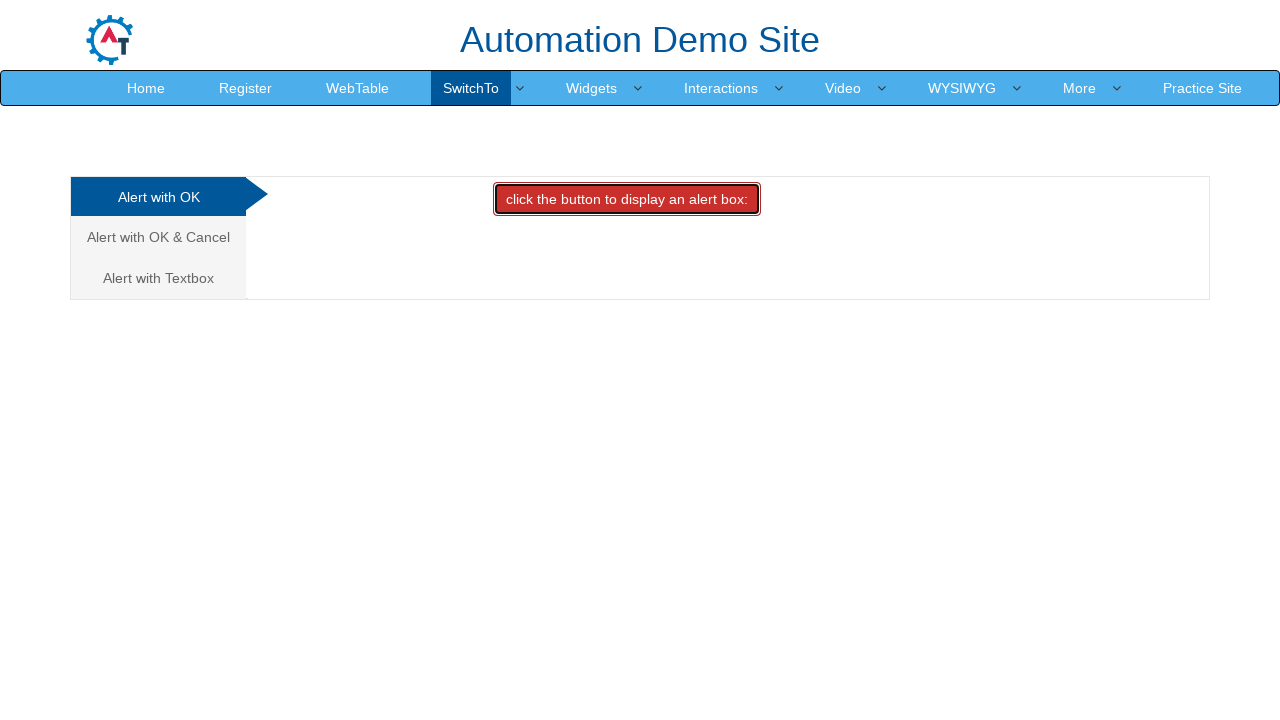

Set up dialog handler to accept simple alert
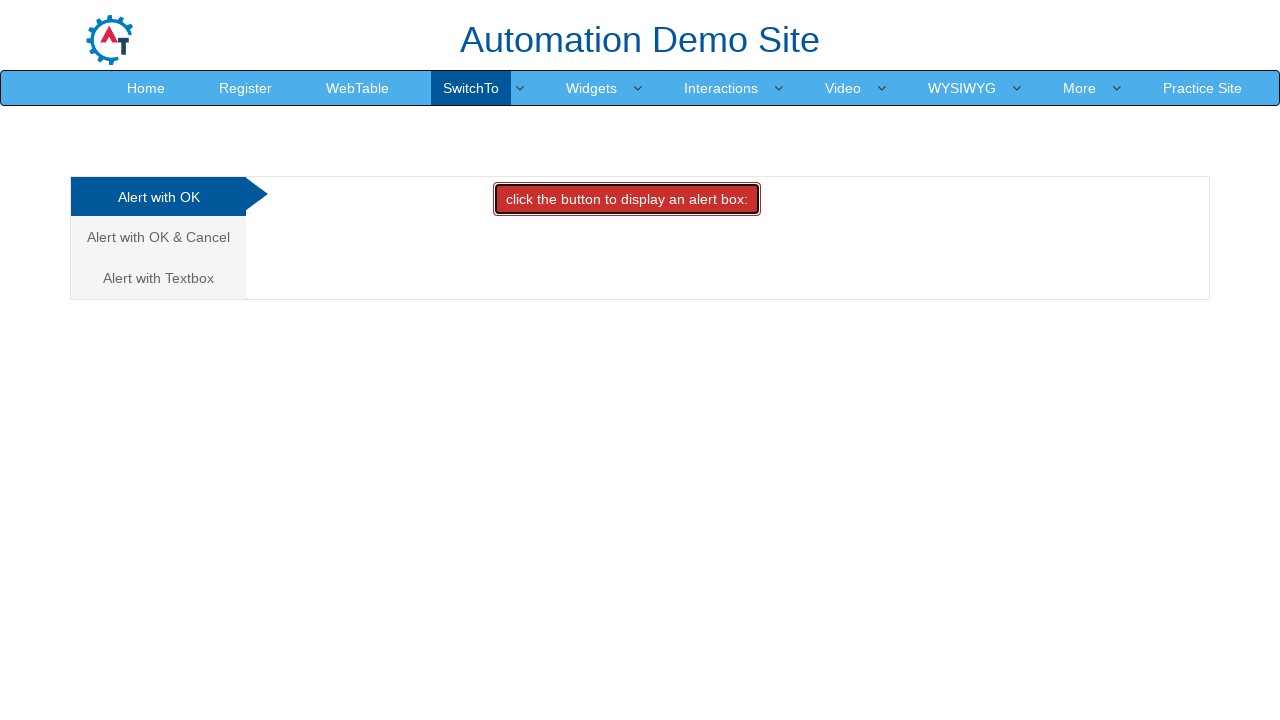

Navigated to confirm alert tab at (158, 237) on (//a[@class='analystic'])[2]
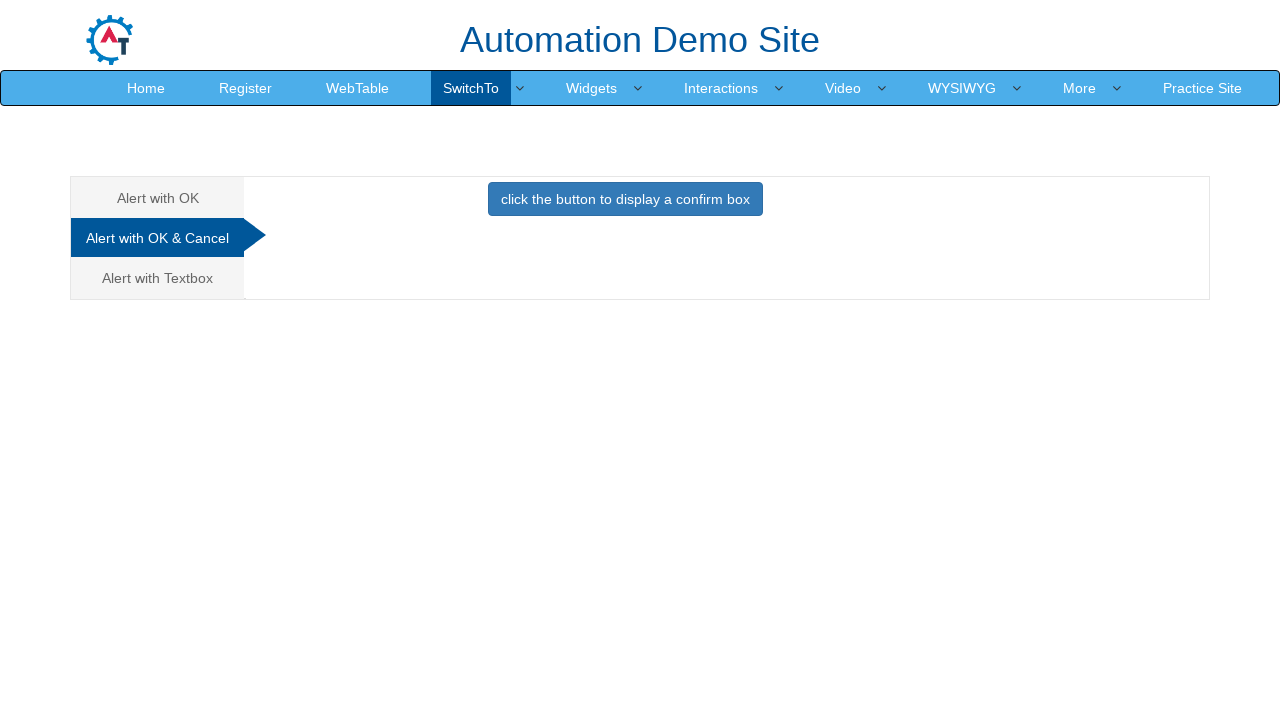

Clicked button to trigger confirm dialog at (625, 199) on xpath=//button[@onclick='confirmbox()']
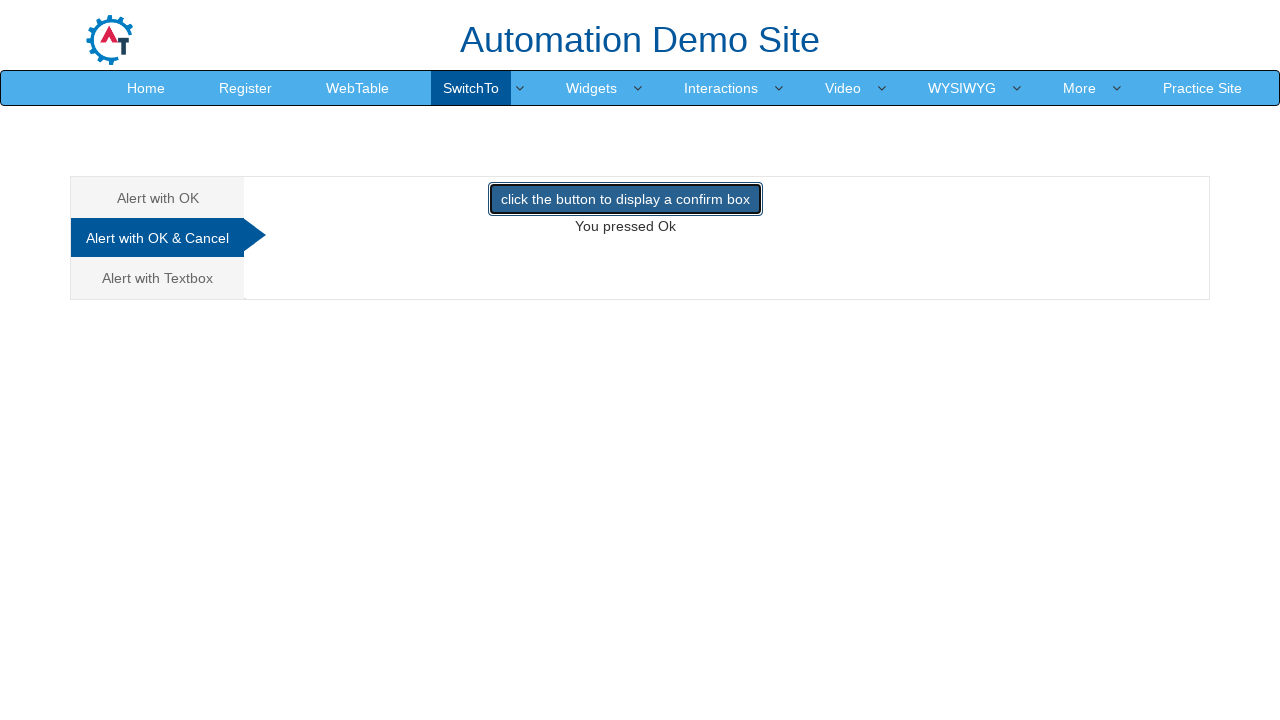

Set up dialog handler to dismiss confirm dialog
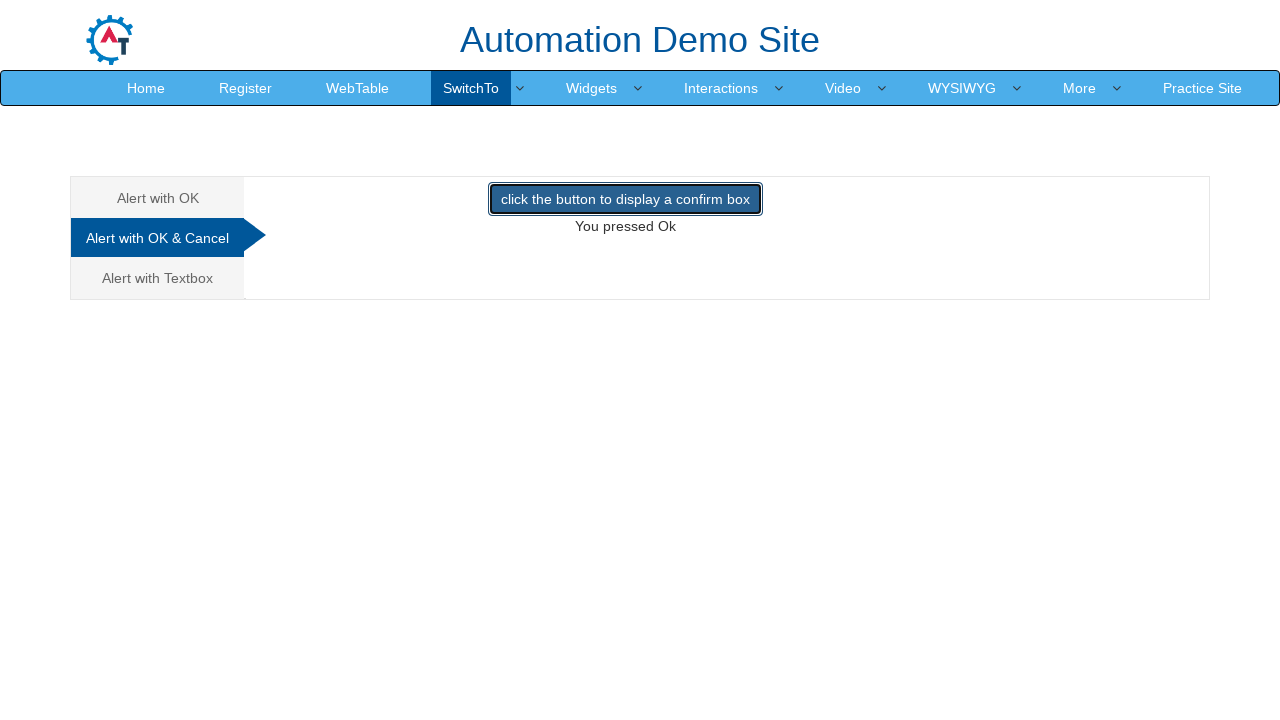

Navigated to prompt alert tab at (158, 278) on (//a[@class='analystic'])[3]
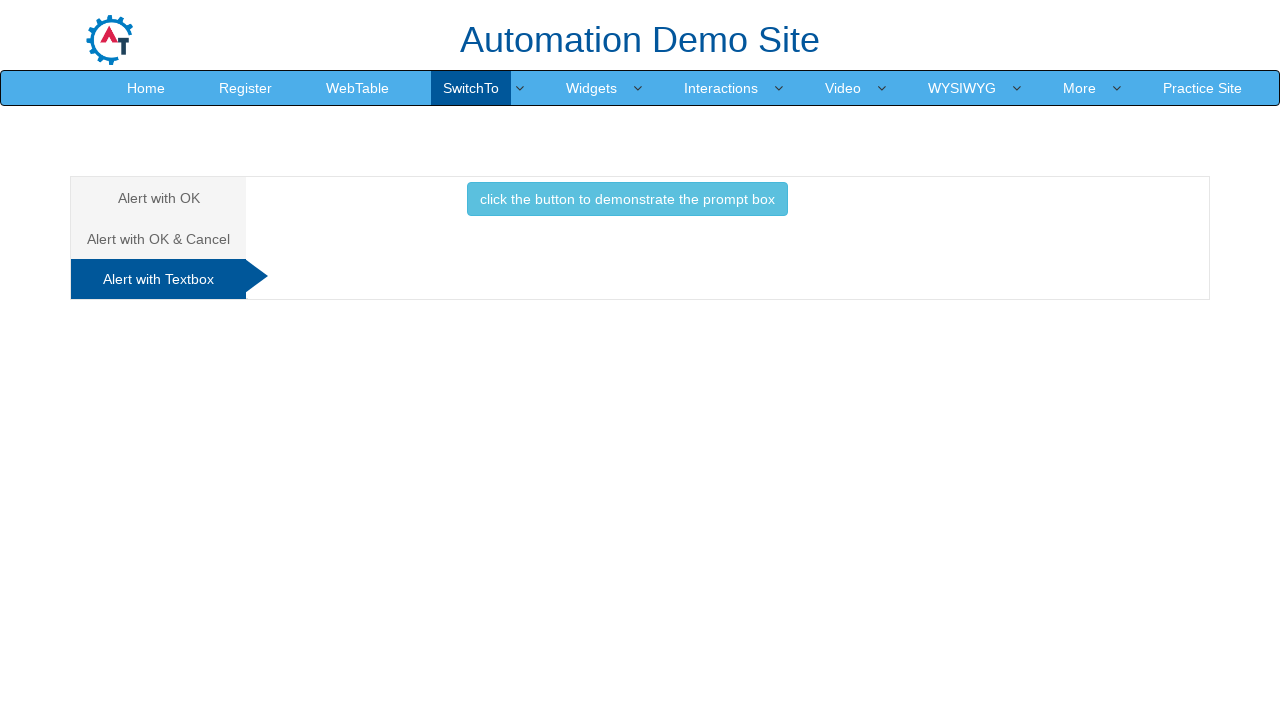

Set up dialog handler to accept prompt with text 'Friends'
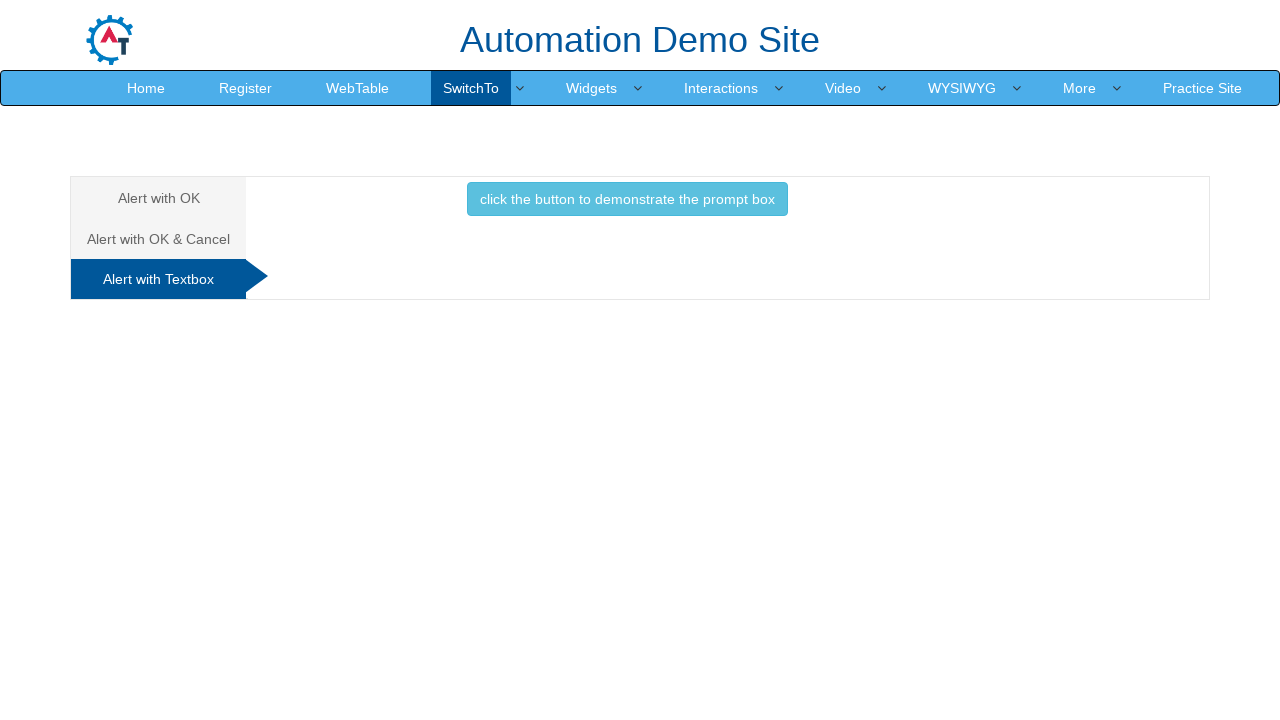

Clicked button to trigger prompt dialog at (627, 199) on xpath=//button[@onclick='promptbox()']
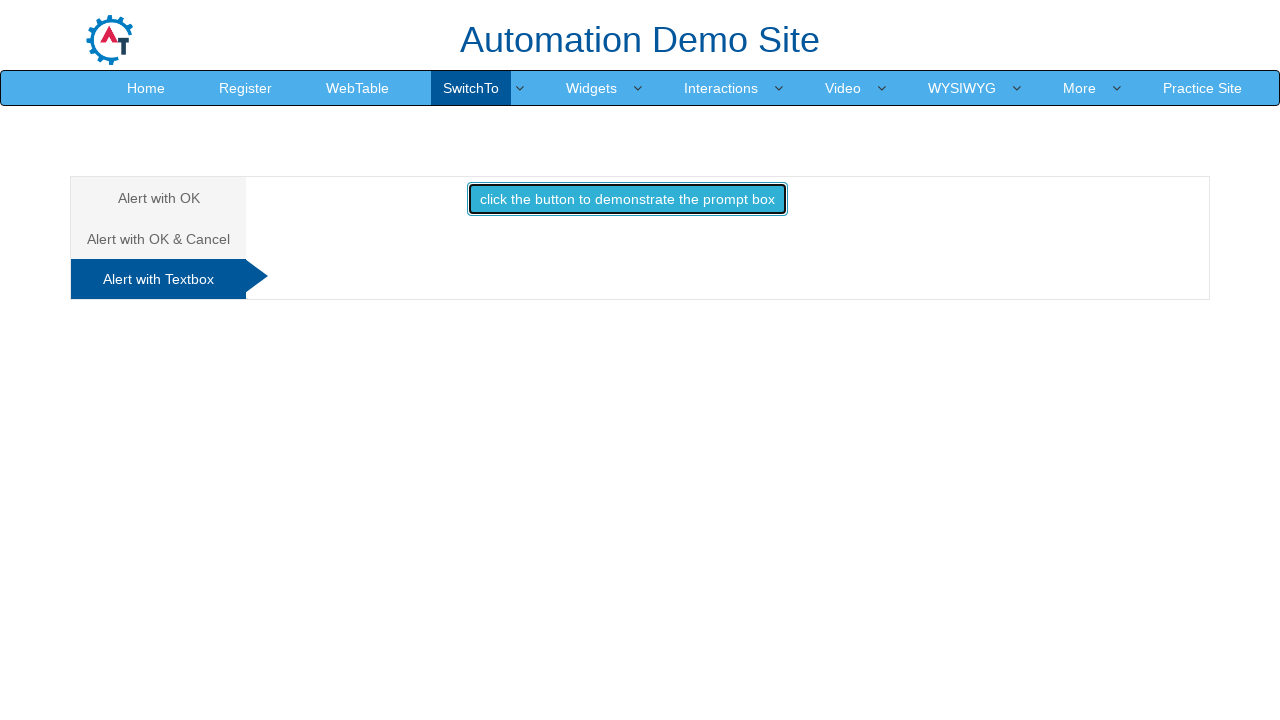

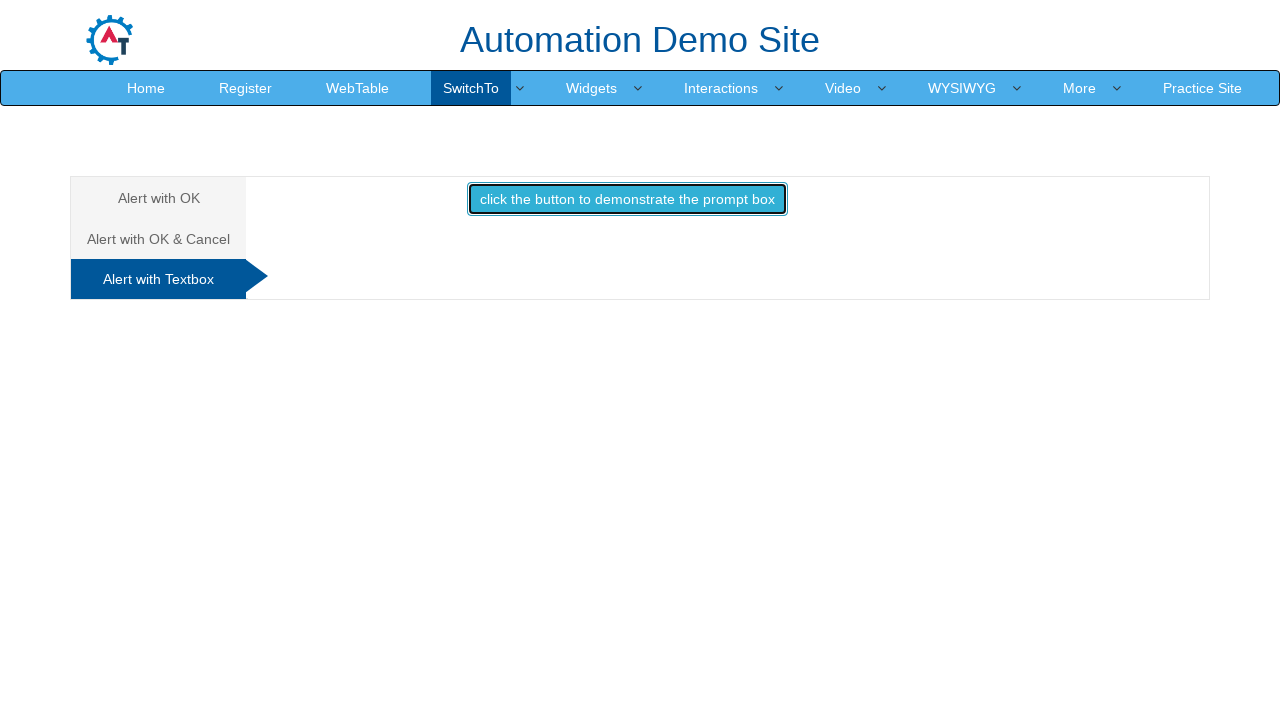